Tests modal dialog functionality by opening a modal and clicking the save changes button

Starting URL: https://www.lambdatest.com/selenium-playground/bootstrap-modal-demo

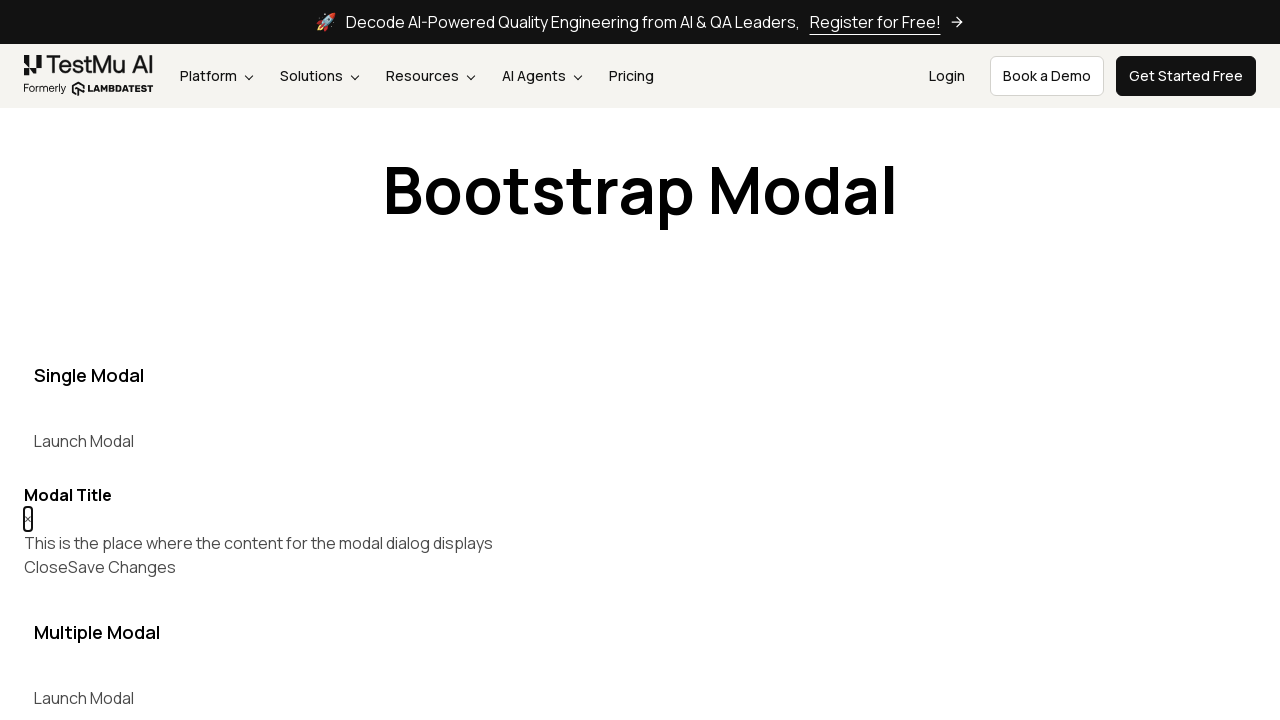

Clicked button to open modal dialog at (84, 441) on [data-target='#myModal']
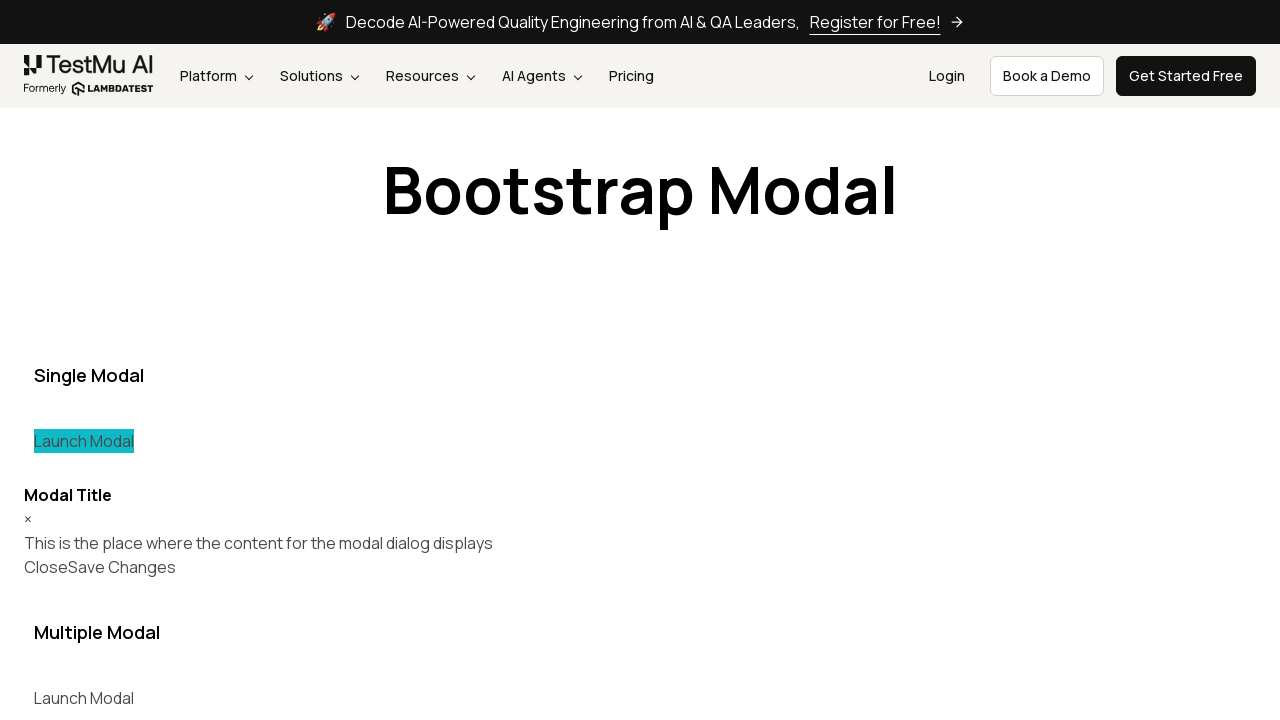

Clicked 'Save Changes' button in modal at (122, 567) on #myModal >> internal:text="Save Changes"i
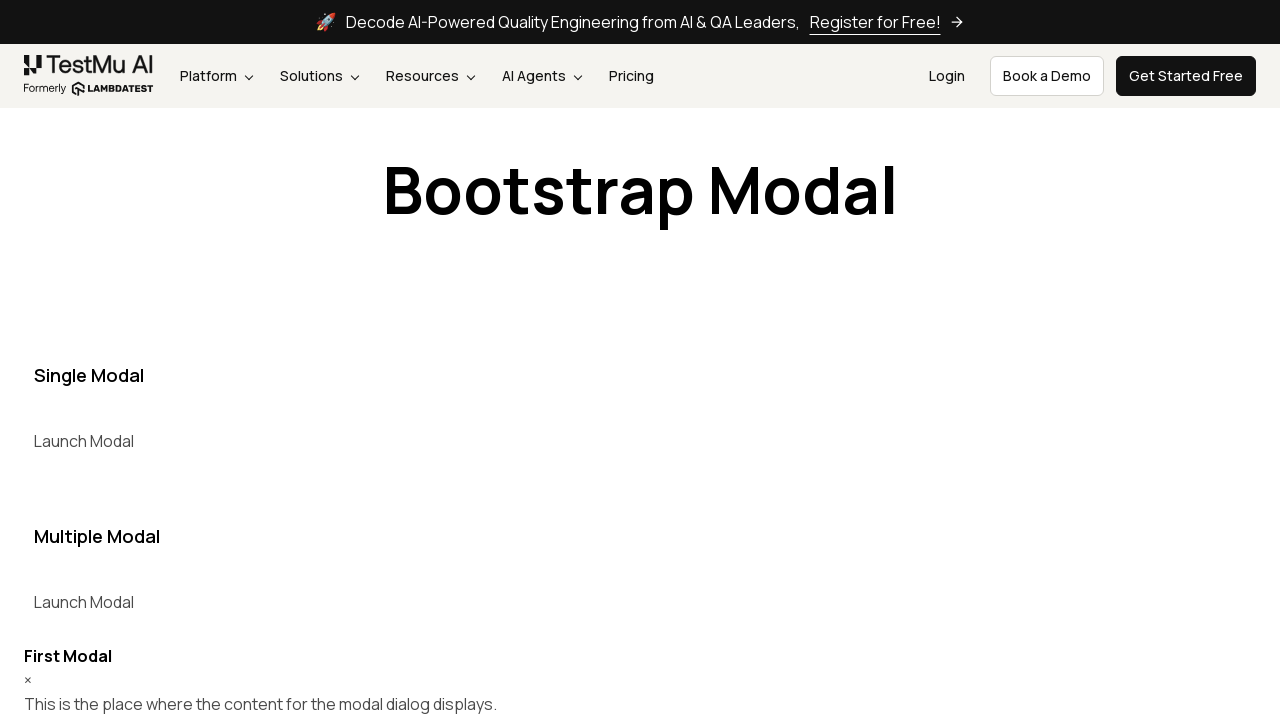

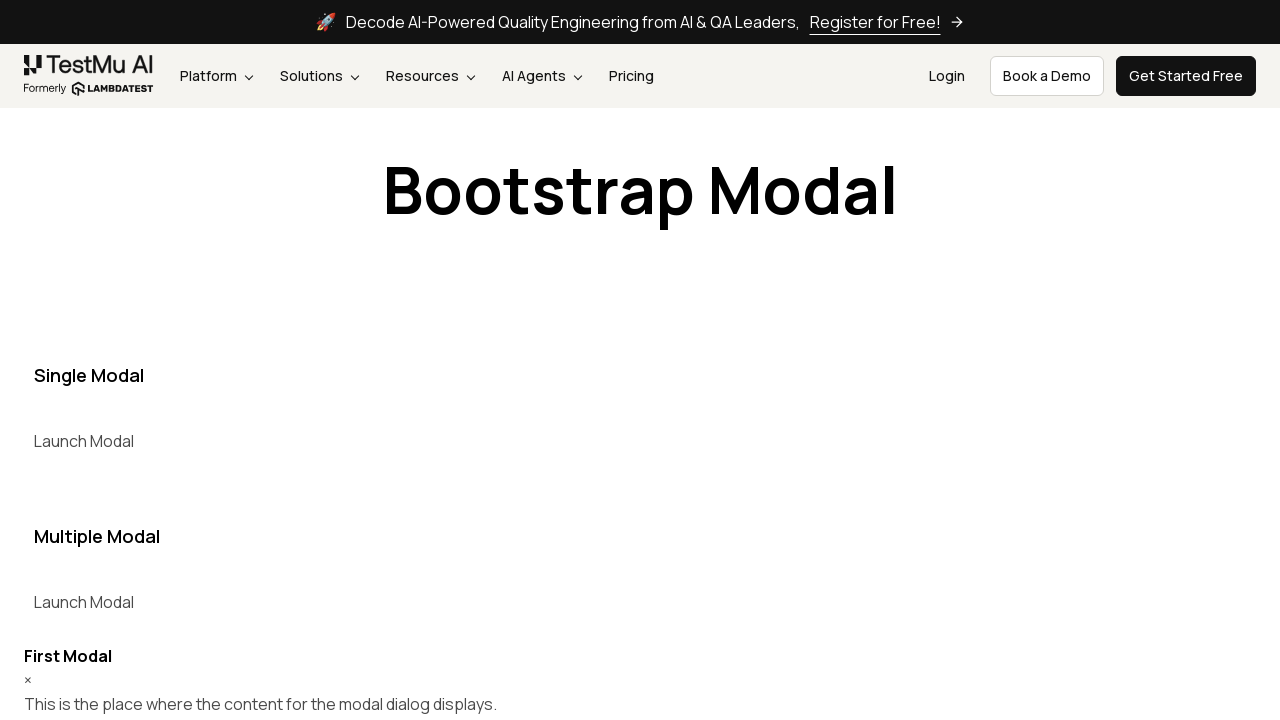